Tests registration form validation when confirm password does not match the password field, verifying the appropriate error message is displayed.

Starting URL: https://alada.vn/tai-khoan/dang-ky.html

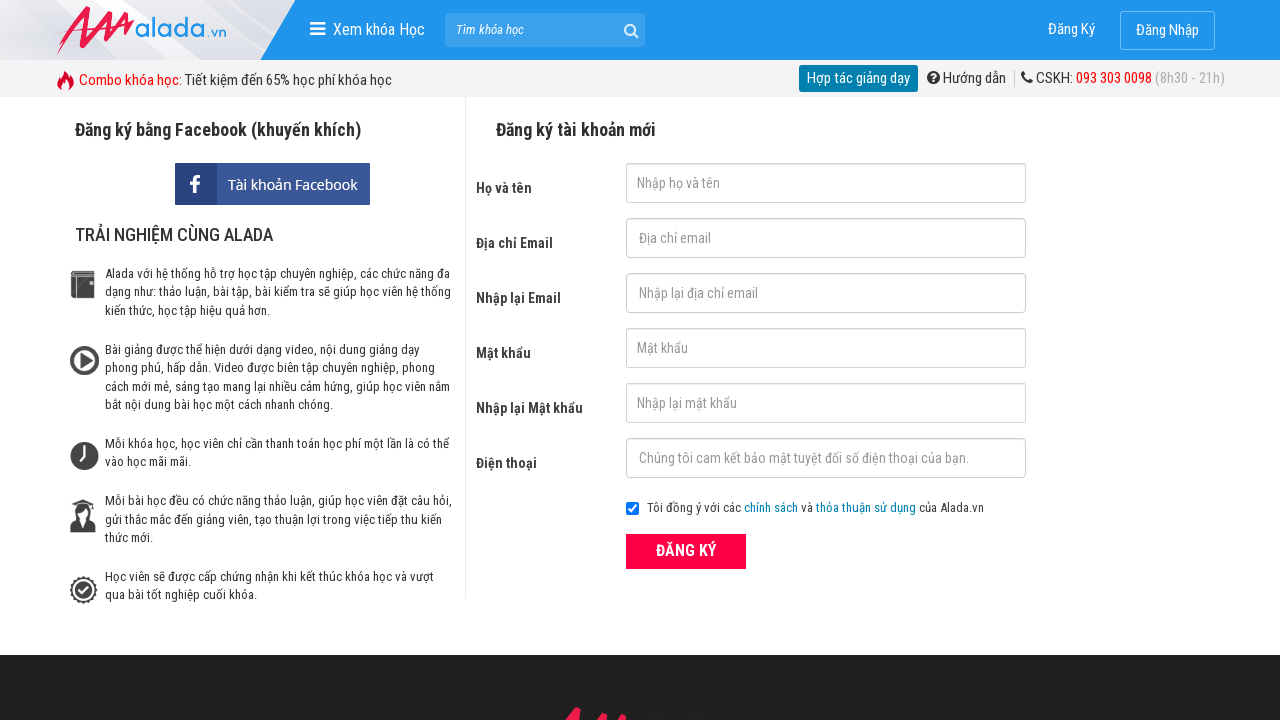

Filled first name field with 'Rhys Warren' on #txtFirstname
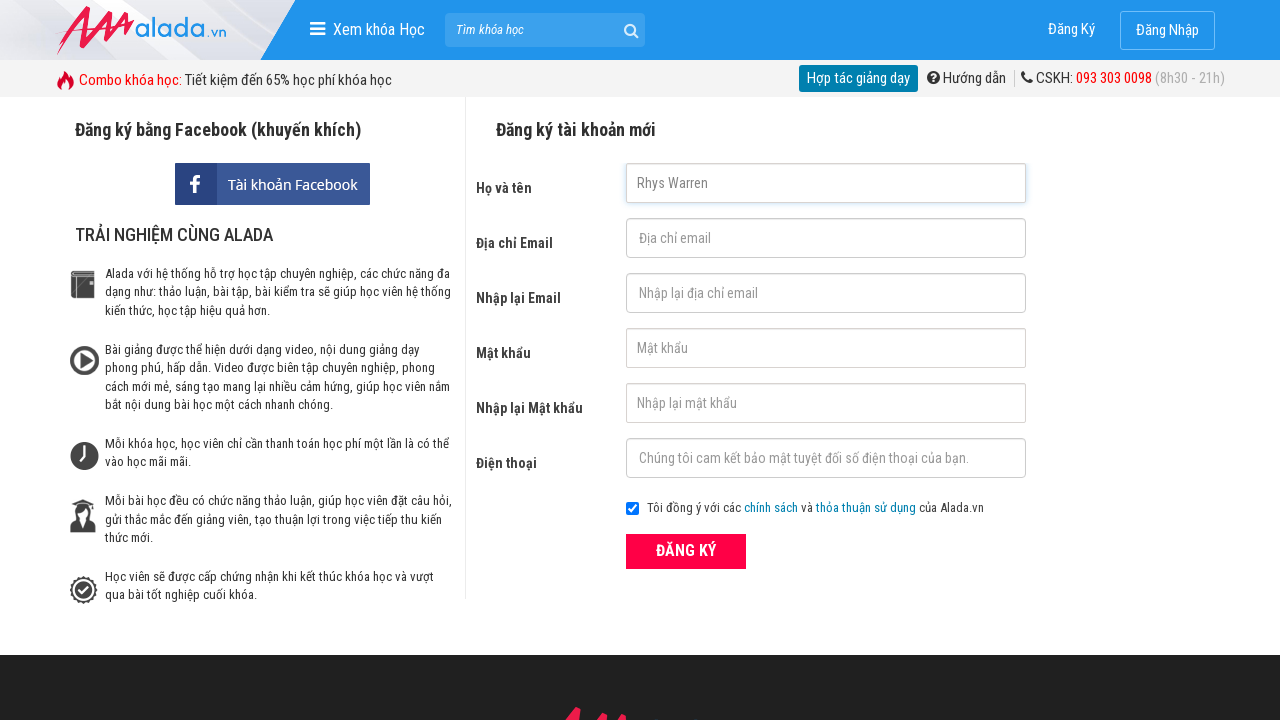

Filled email field with 'Rhys.Warren@gg.com' on #txtEmail
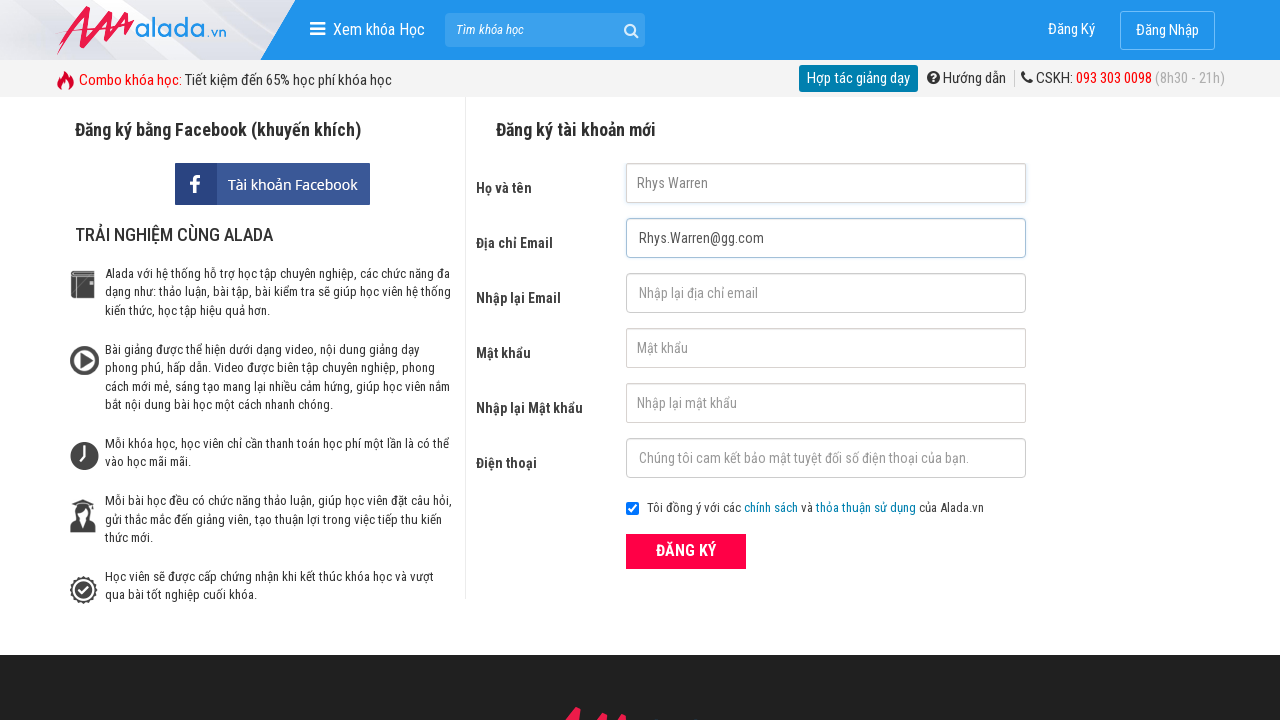

Filled confirm email field with 'Rhys.Warren@gg.com' on #txtCEmail
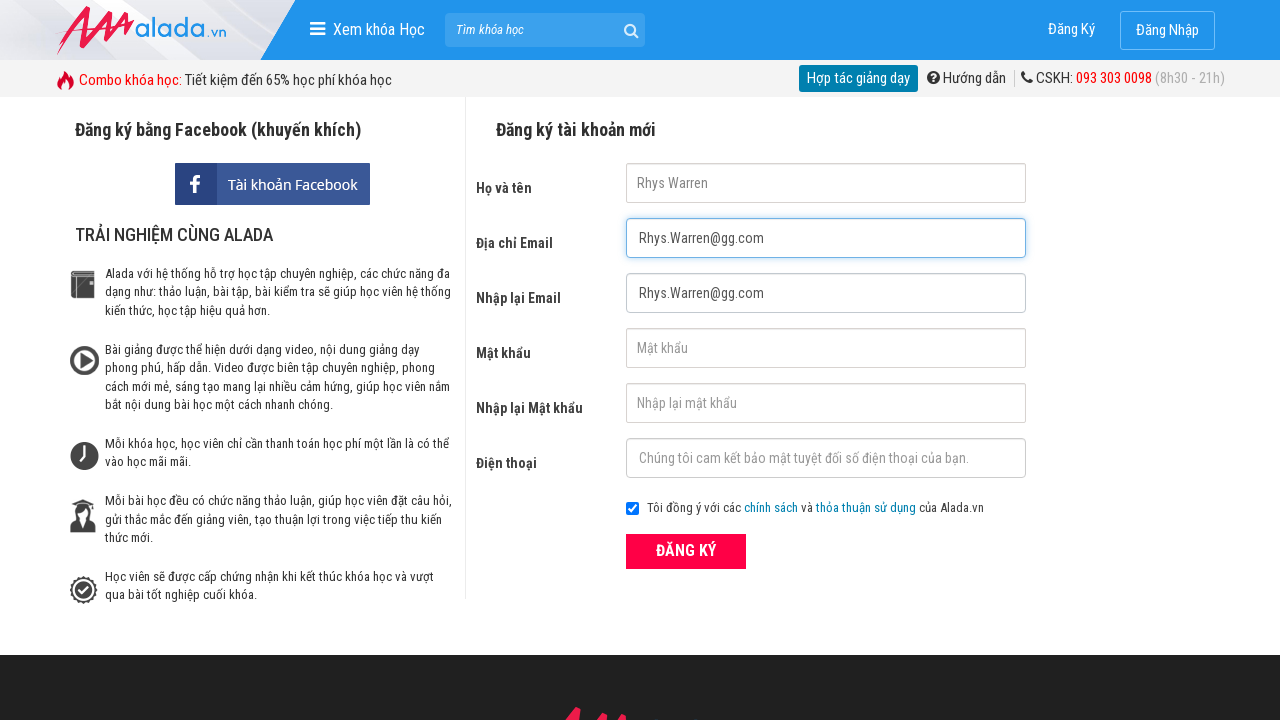

Filled password field with '7539312' on #txtPassword
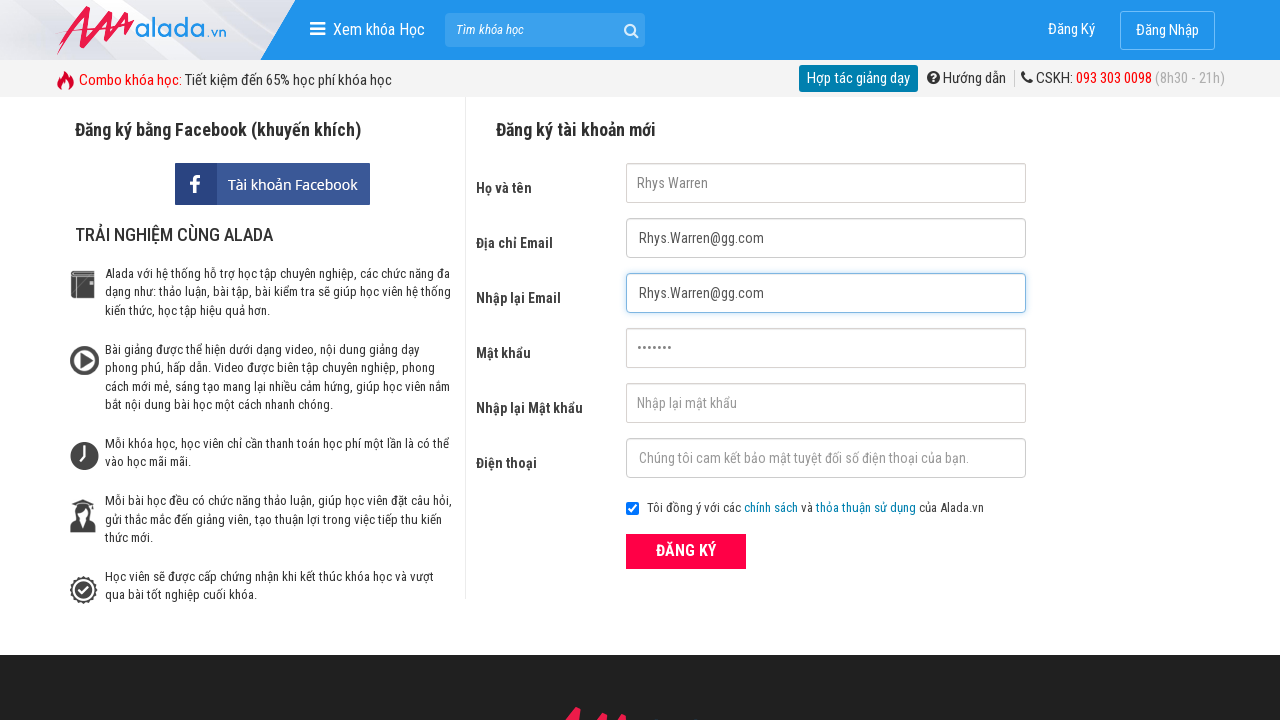

Filled confirm password field with '4718923' (mismatched password) on #txtCPassword
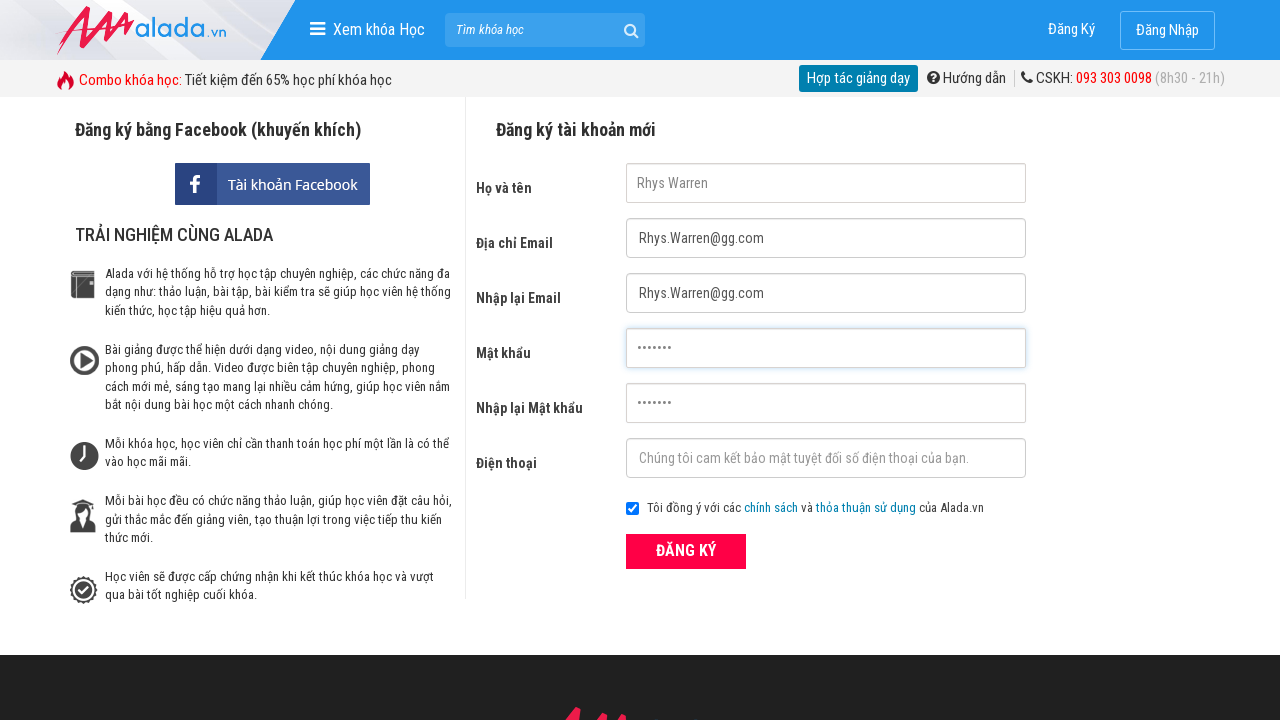

Filled phone field with '0129001166' on #txtPhone
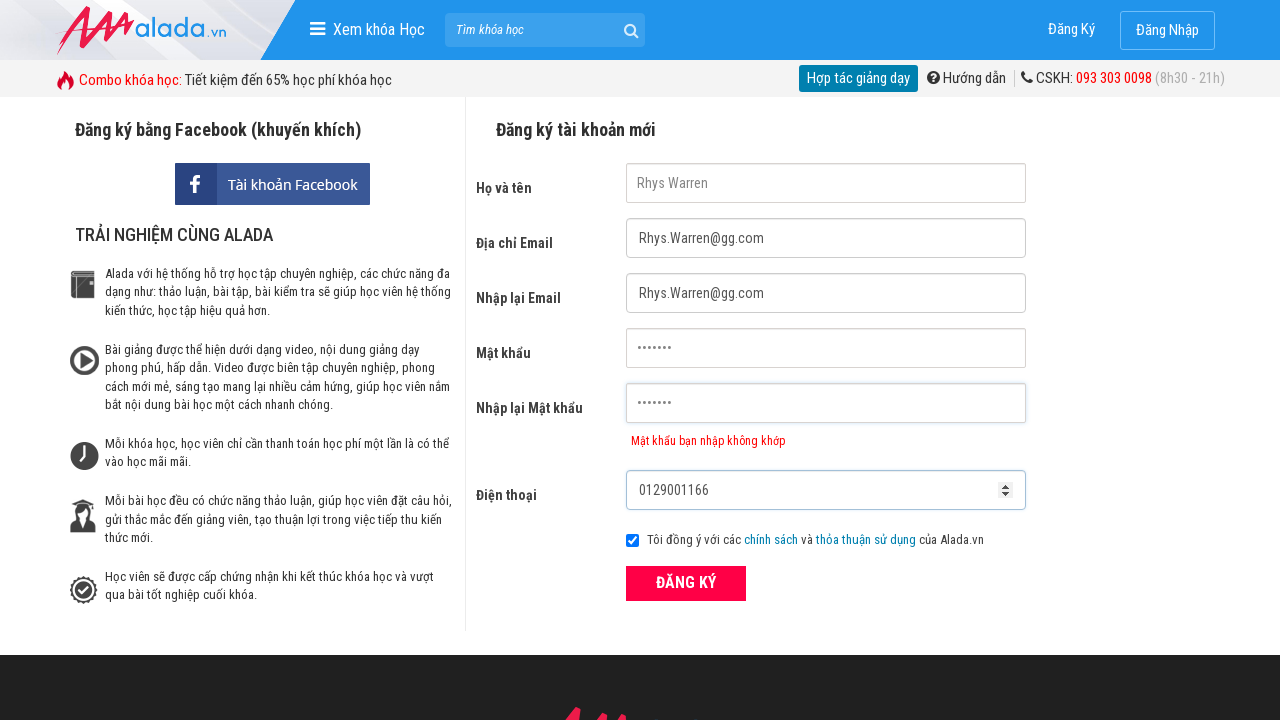

Clicked Register button at (686, 583) on xpath=//div[contains(@class,'frmRegister')]//button
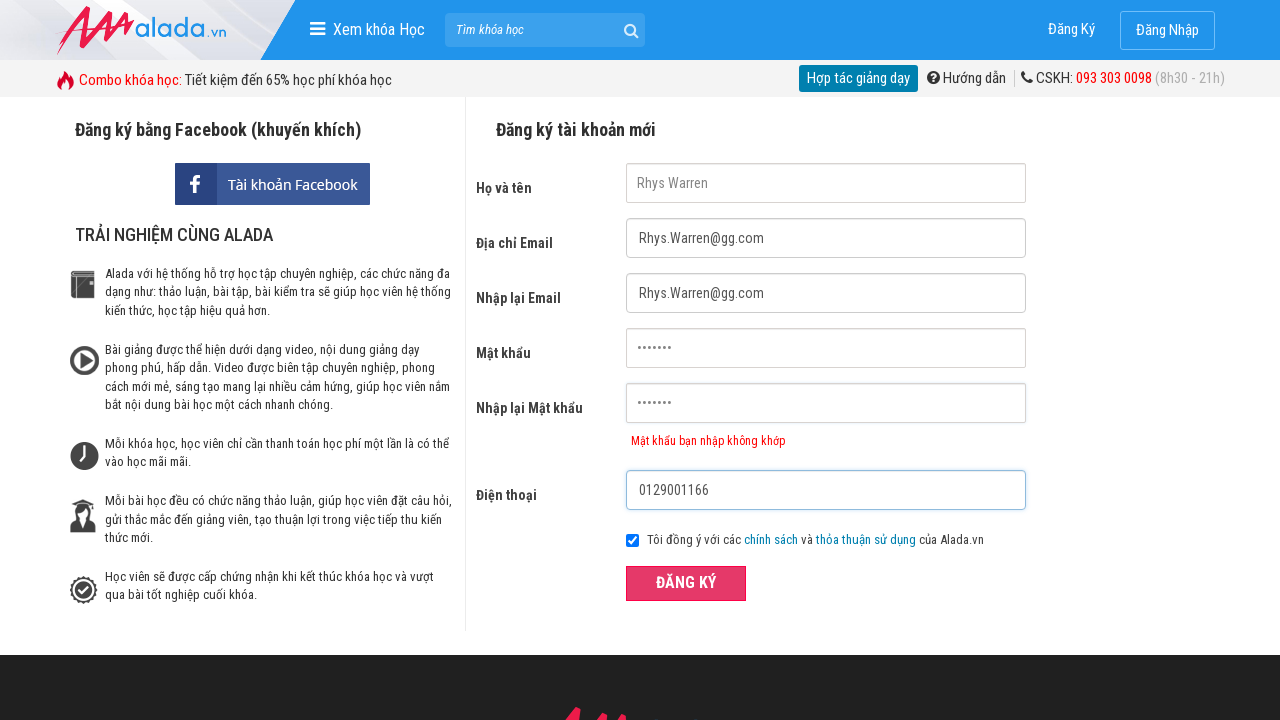

Error message appeared for confirm password field mismatch
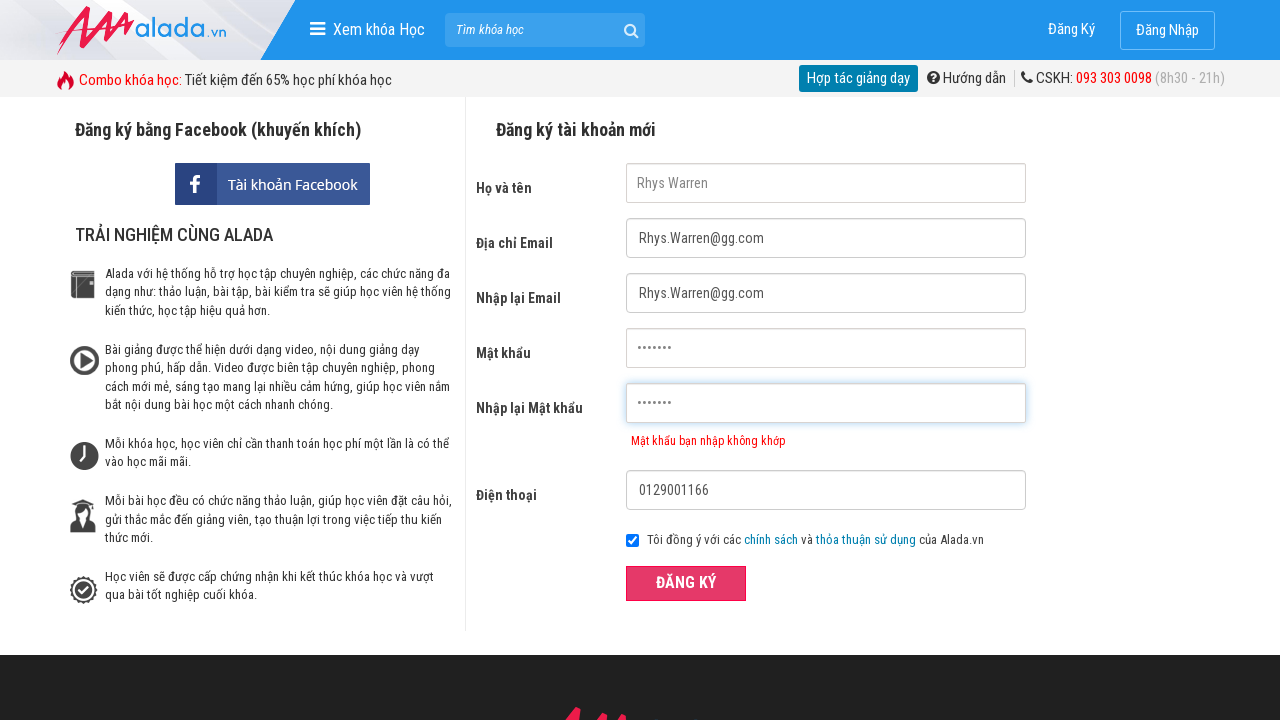

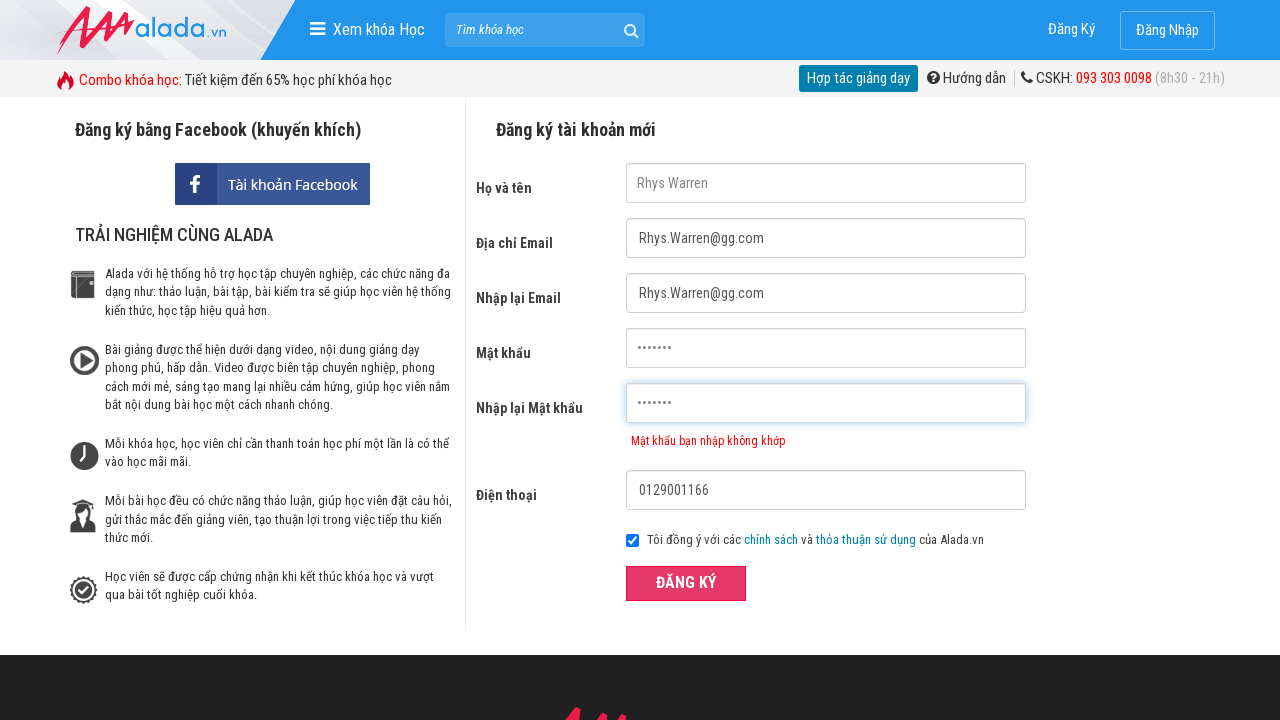